Navigates to Top List menu and clicks on the Top Hits submenu to verify the page header

Starting URL: http://www.99-bottles-of-beer.net/

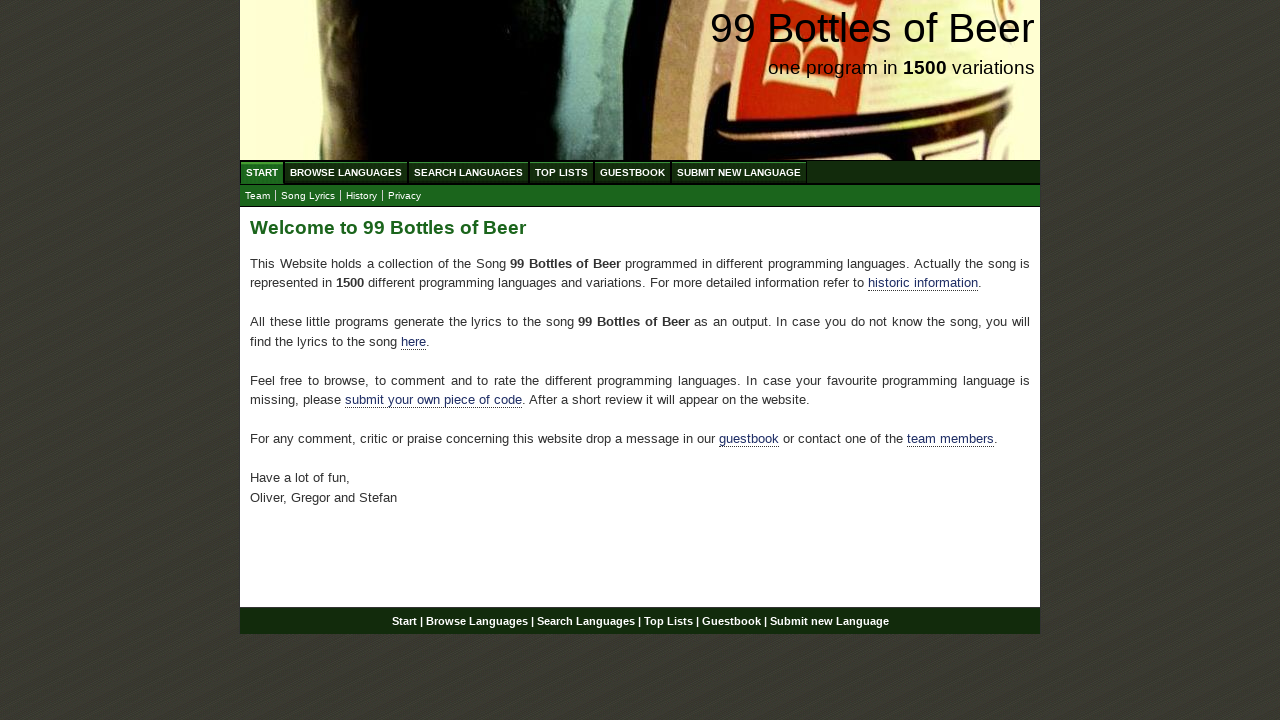

Clicked on Top List menu at (562, 172) on text=Top List
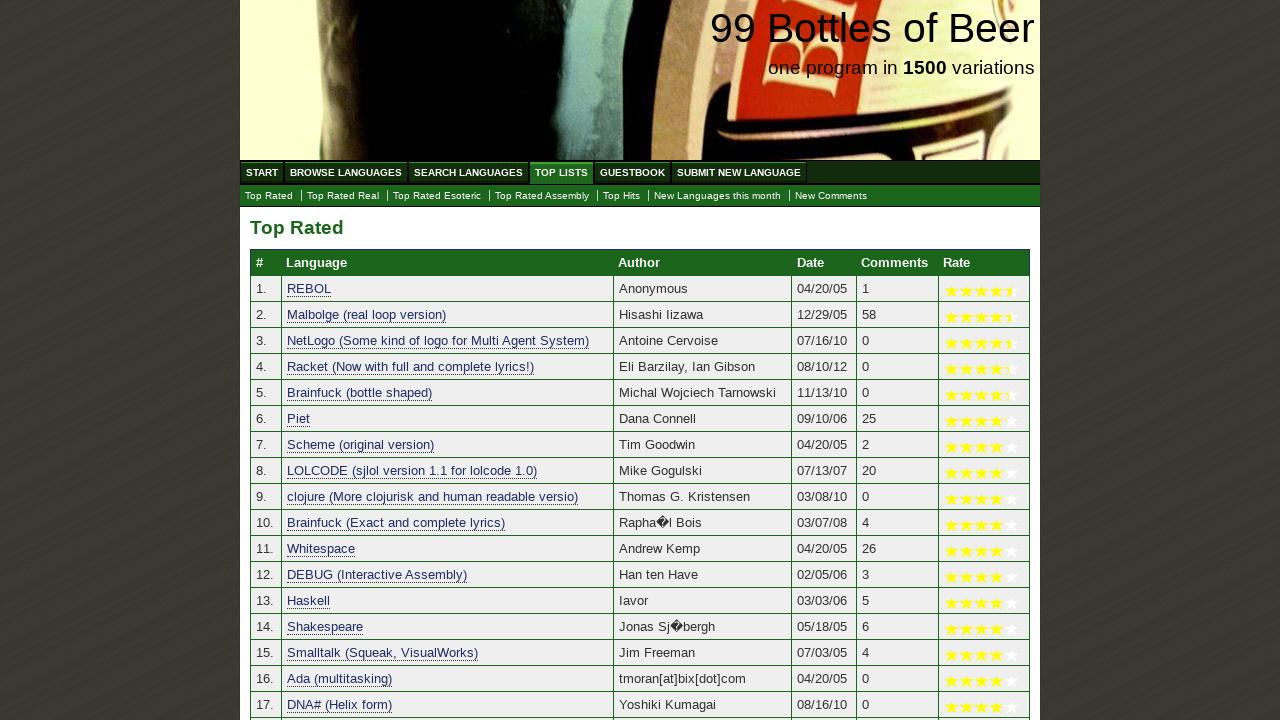

Clicked on Top Hits submenu at (622, 196) on text=Top Hits
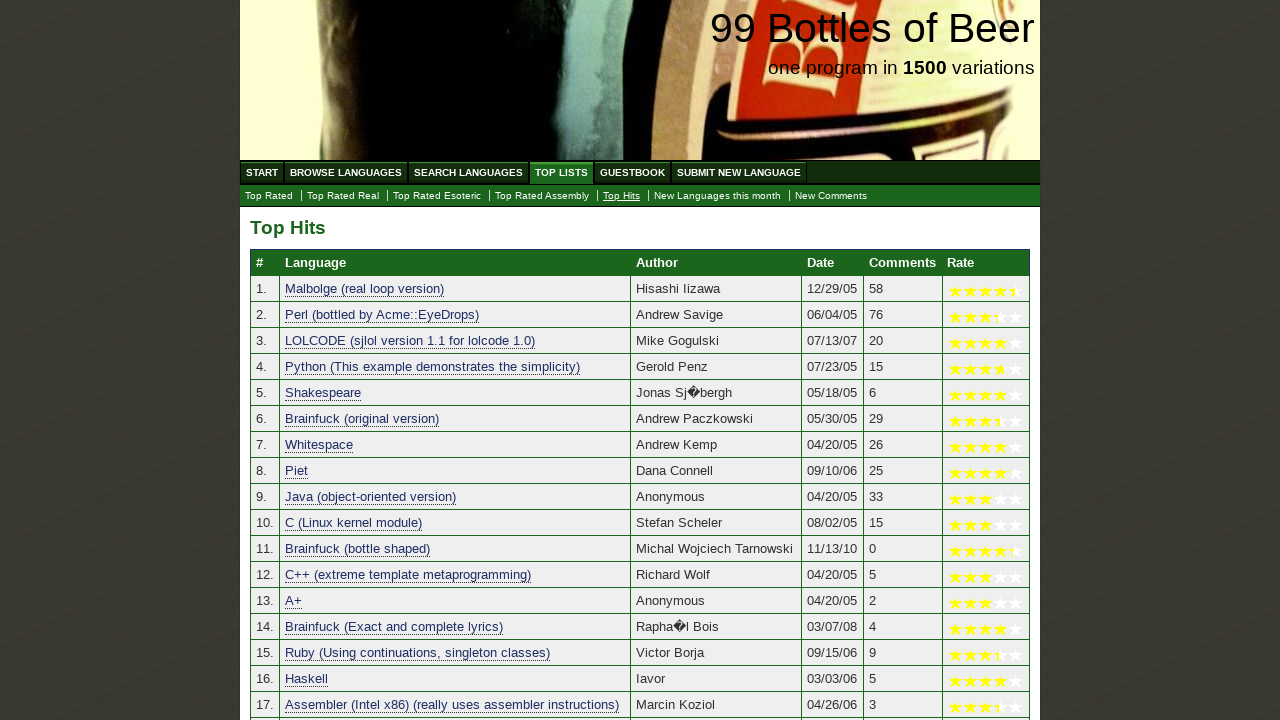

Page header loaded and verified
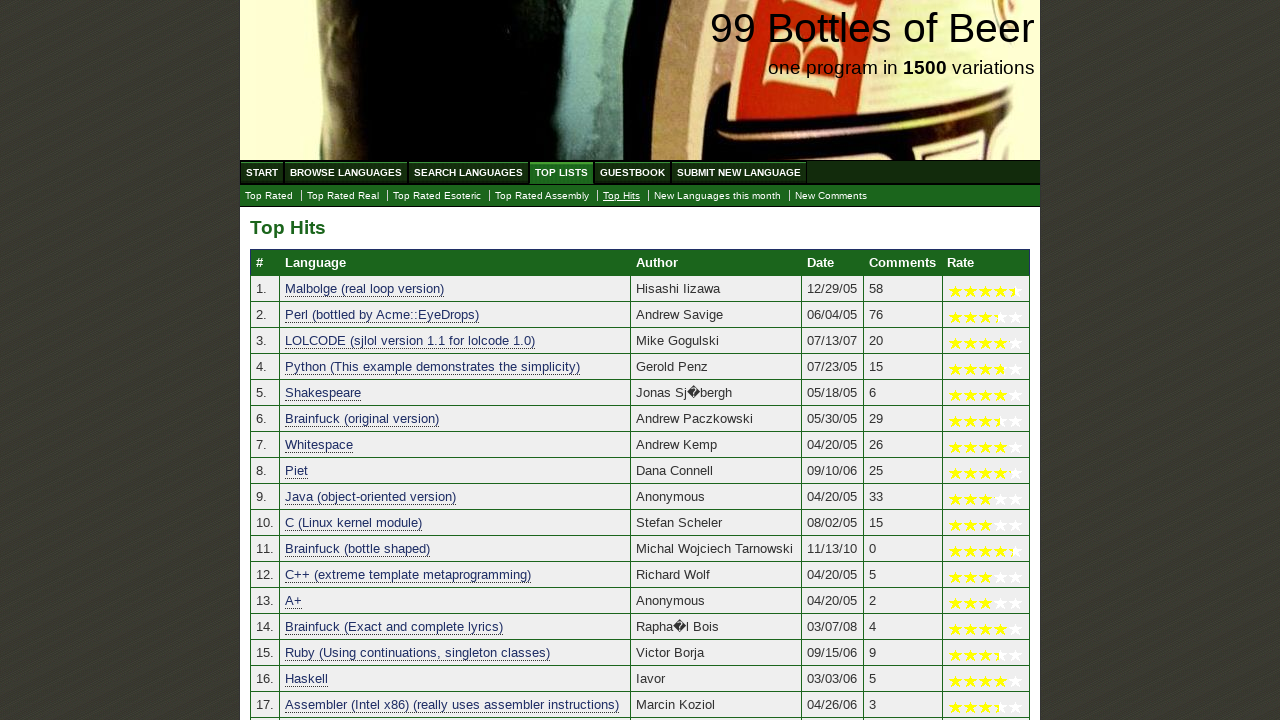

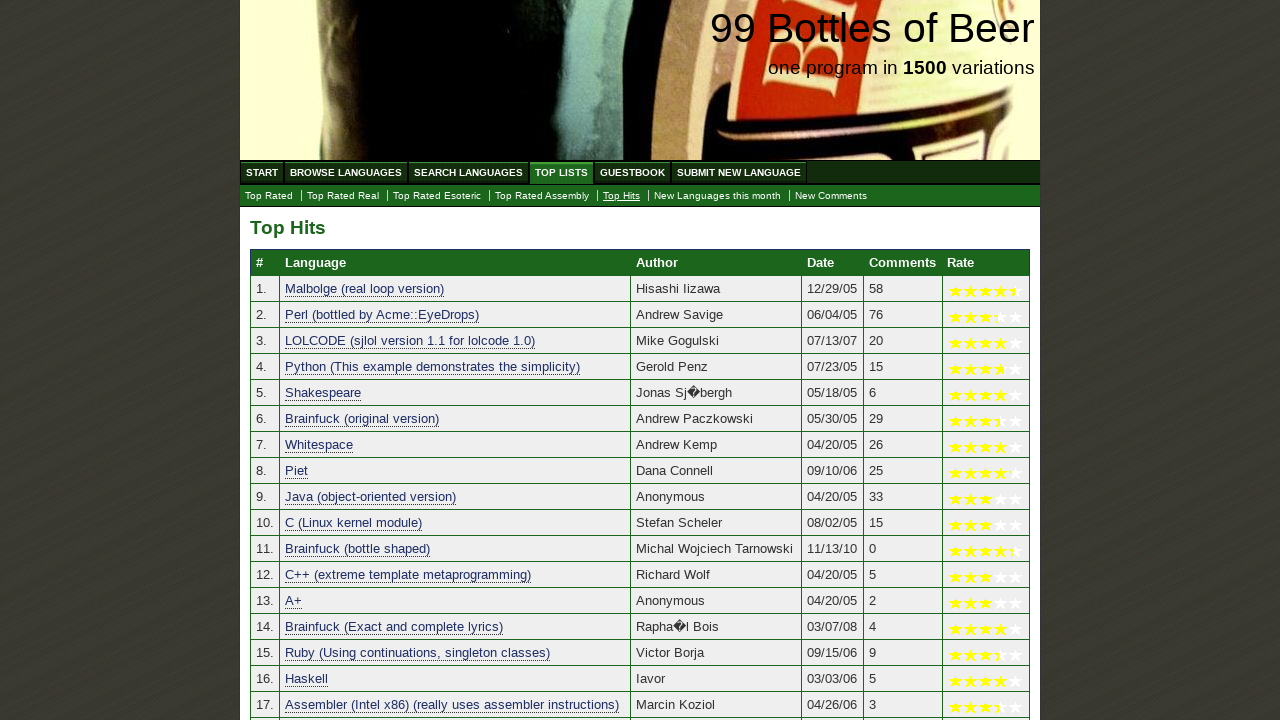